Tests that clicking the "Due" column header twice sorts the table data in descending order by verifying the due amounts are ordered correctly.

Starting URL: http://the-internet.herokuapp.com/tables

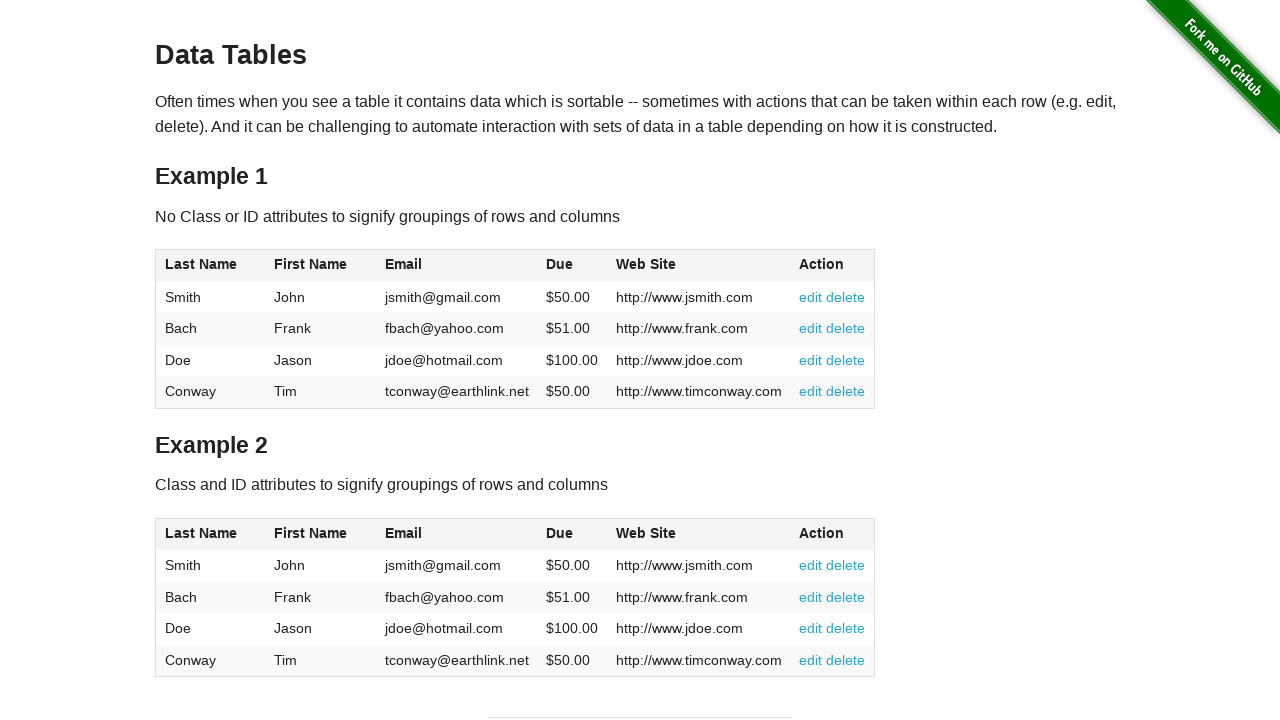

Clicked Due column header first time for ascending sort at (572, 266) on #table1 thead tr th:nth-of-type(4)
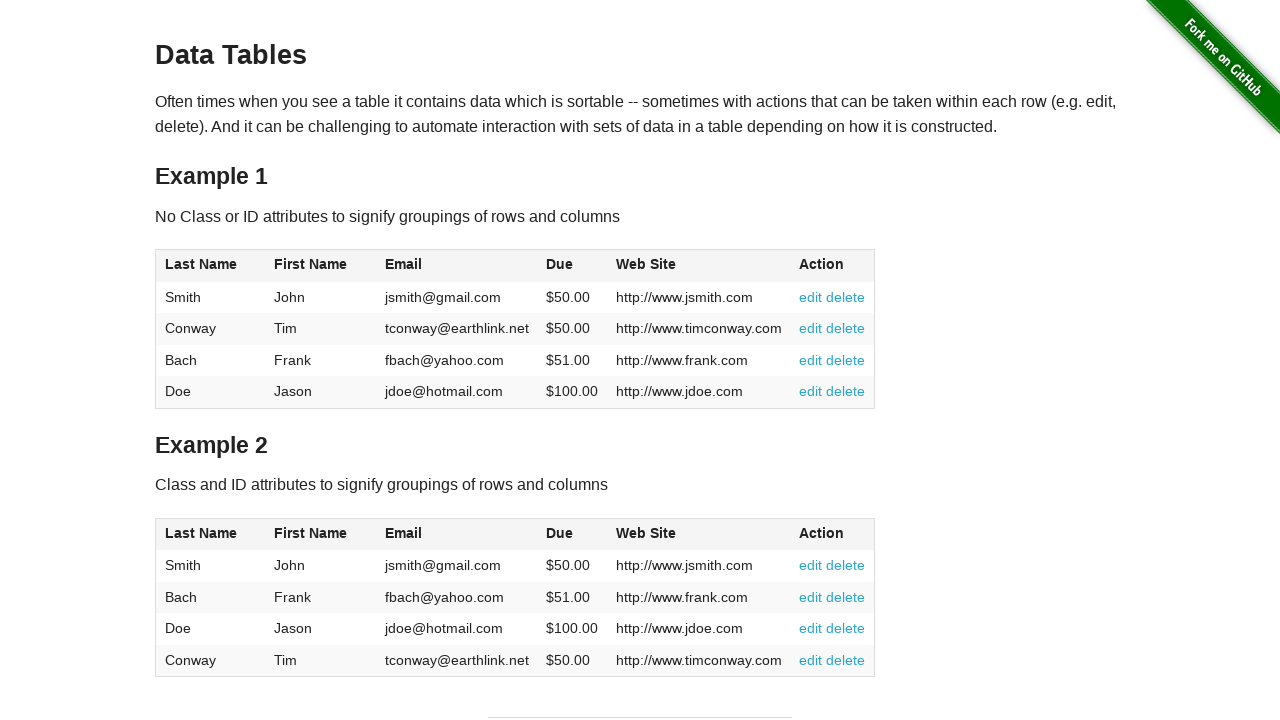

Clicked Due column header second time for descending sort at (572, 266) on #table1 thead tr th:nth-of-type(4)
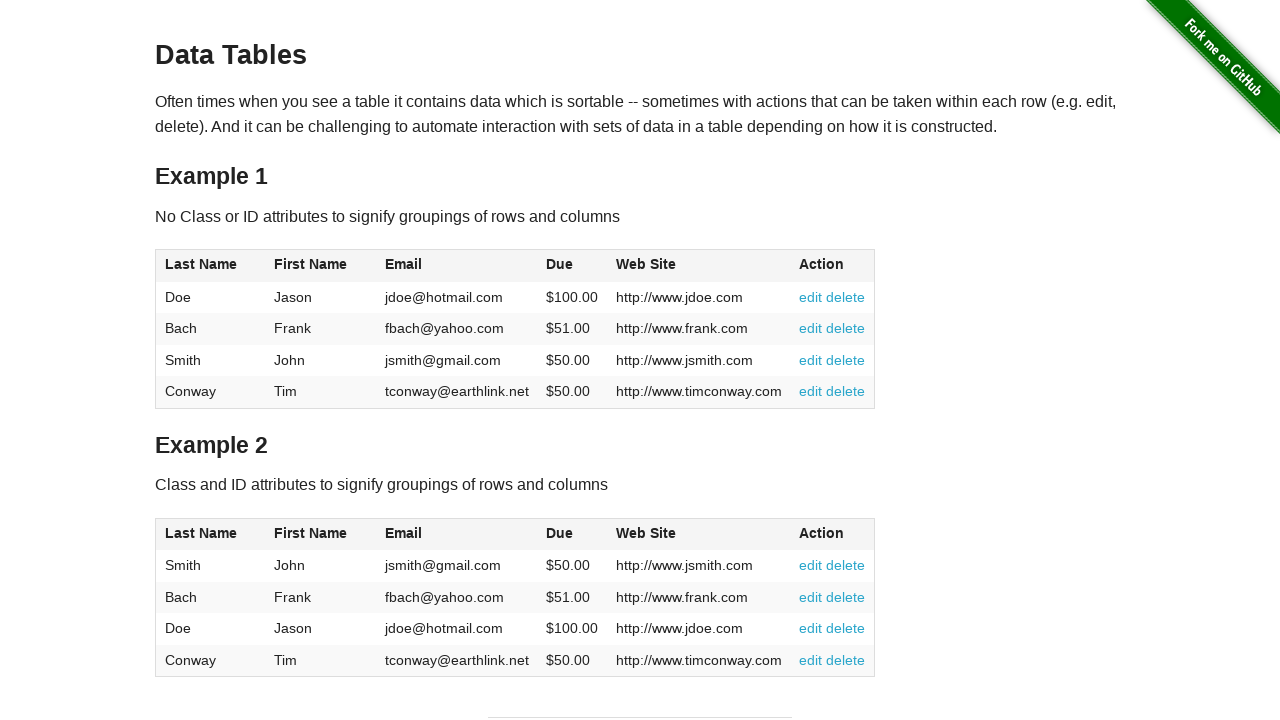

Table sorted by Due column in descending order and verified
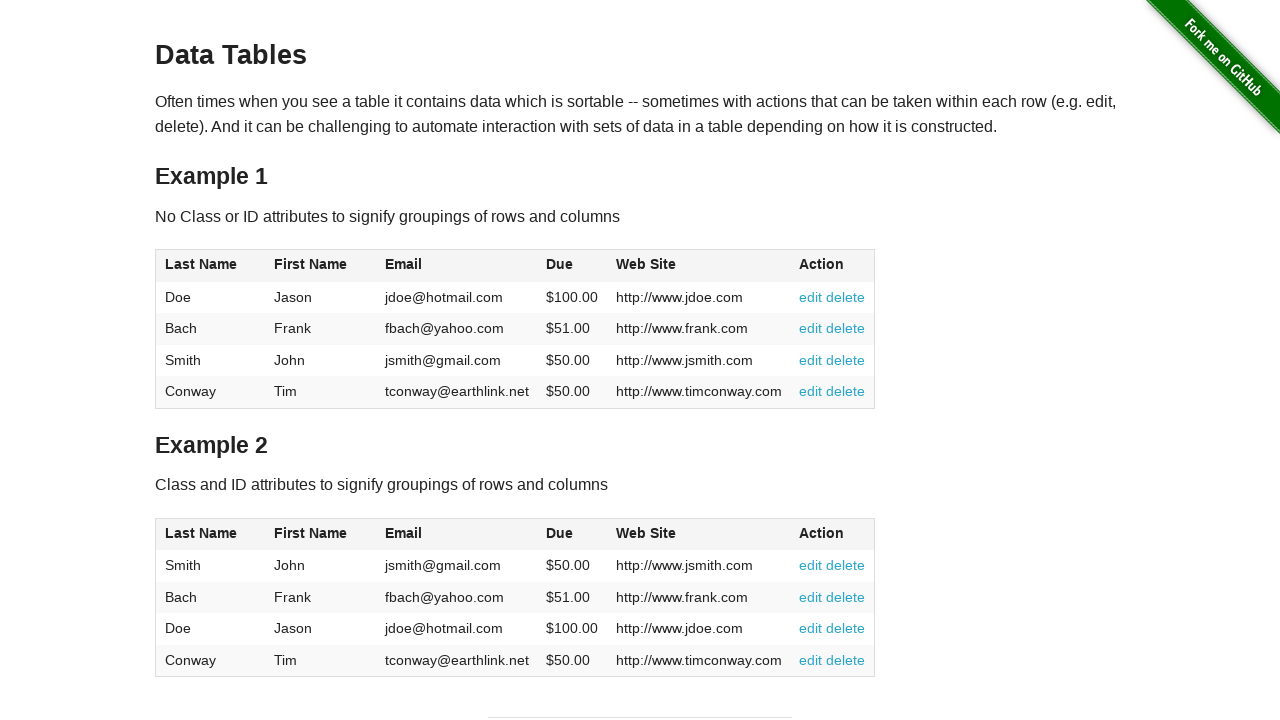

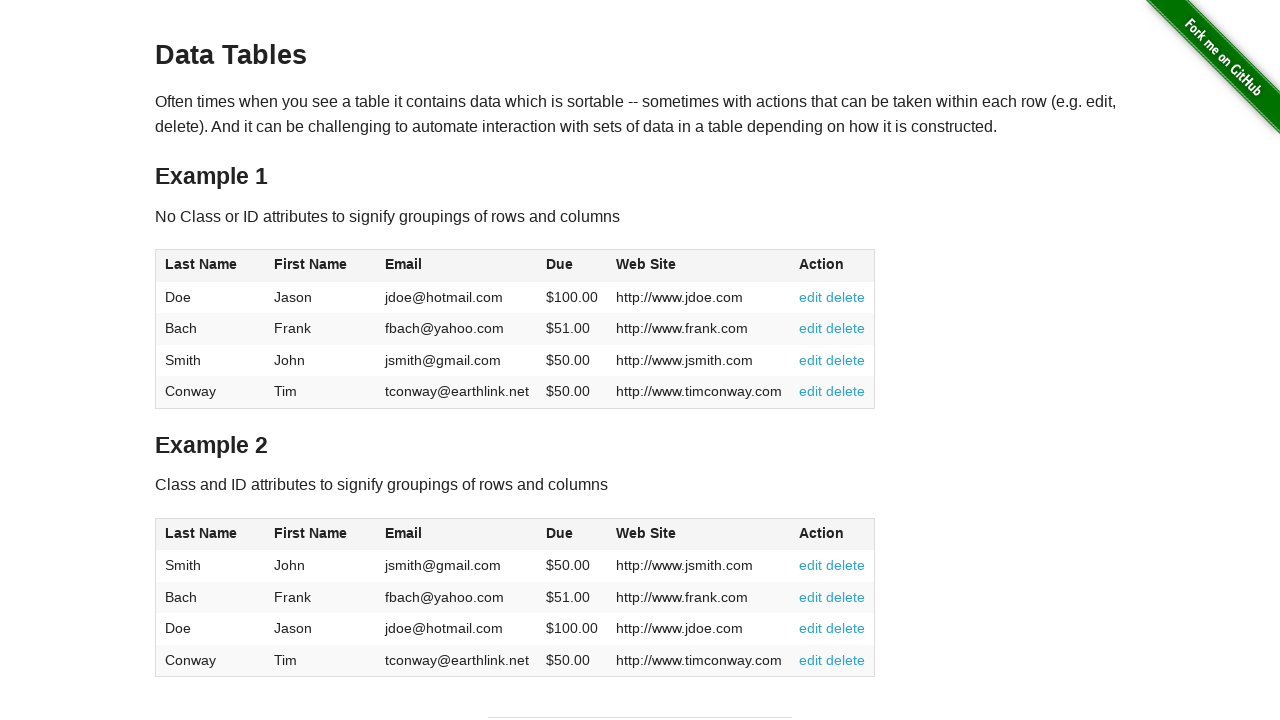